Tests the shopping cart button functionality by clicking on the cart icon and verifying navigation to the cart page

Starting URL: https://awesomeqa.com/ui/

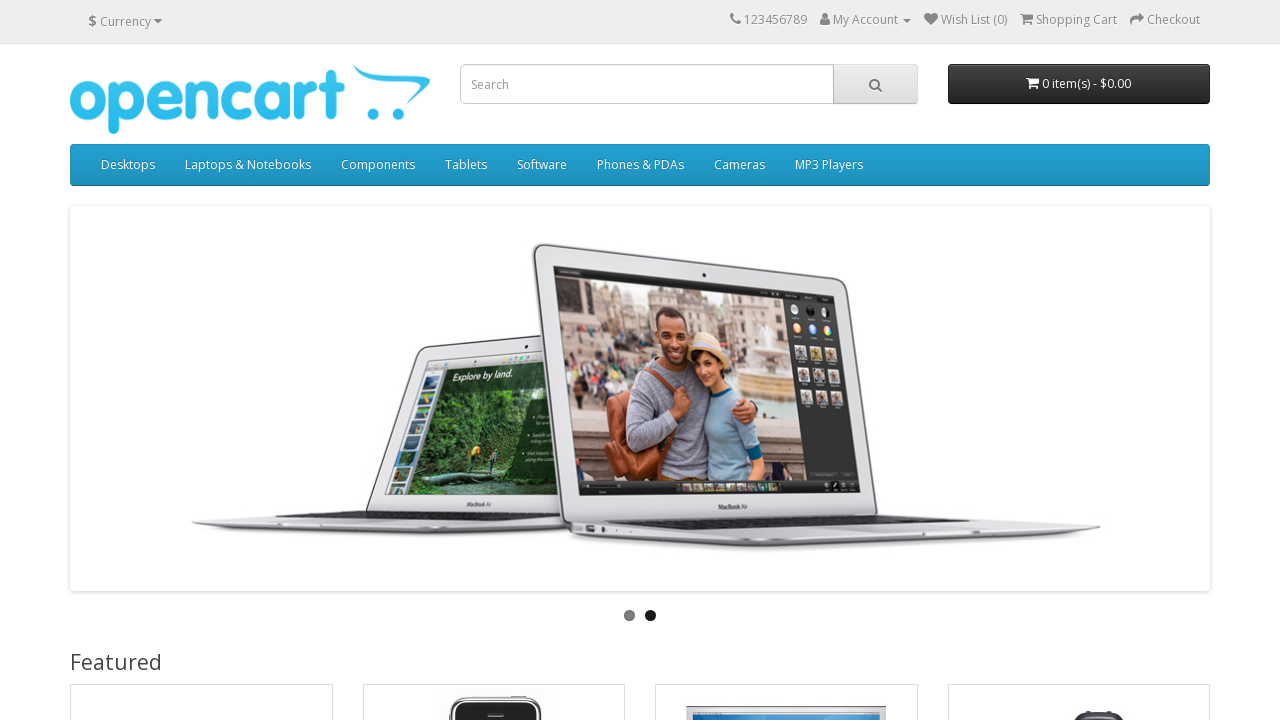

Clicked on the shopping cart icon at (1026, 19) on i.fa.fa-shopping-cart
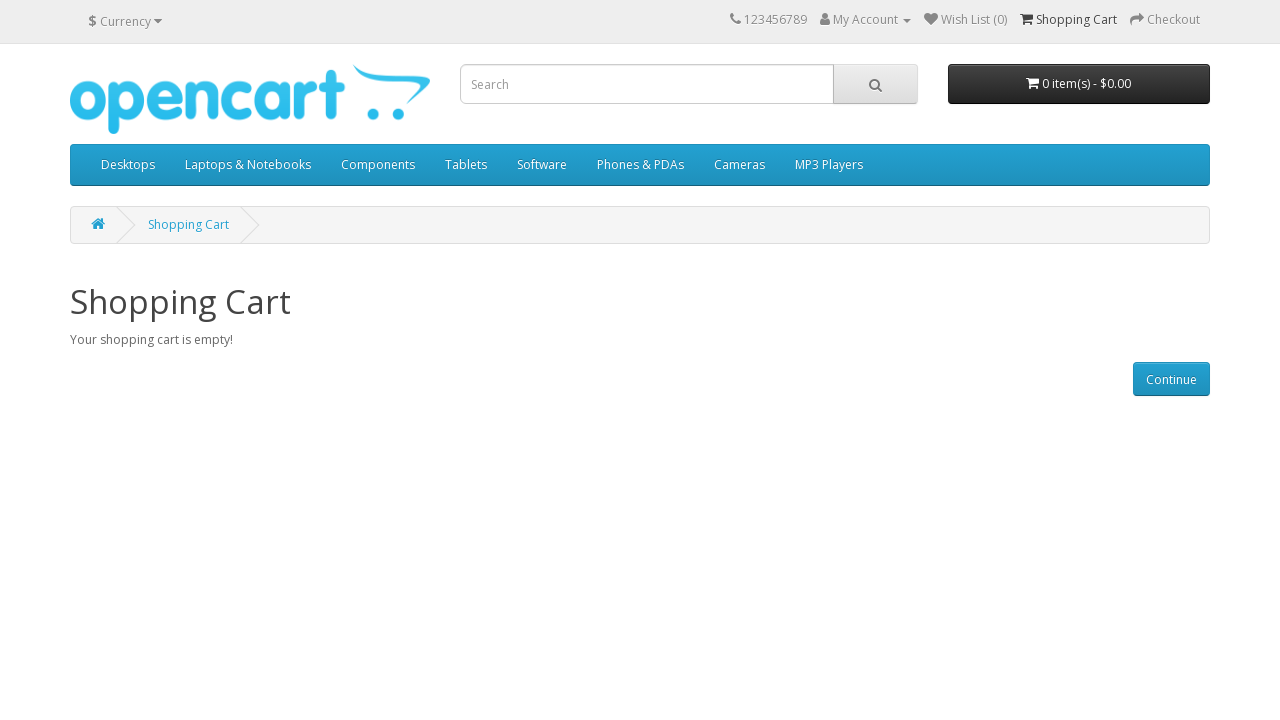

Verified navigation to cart page
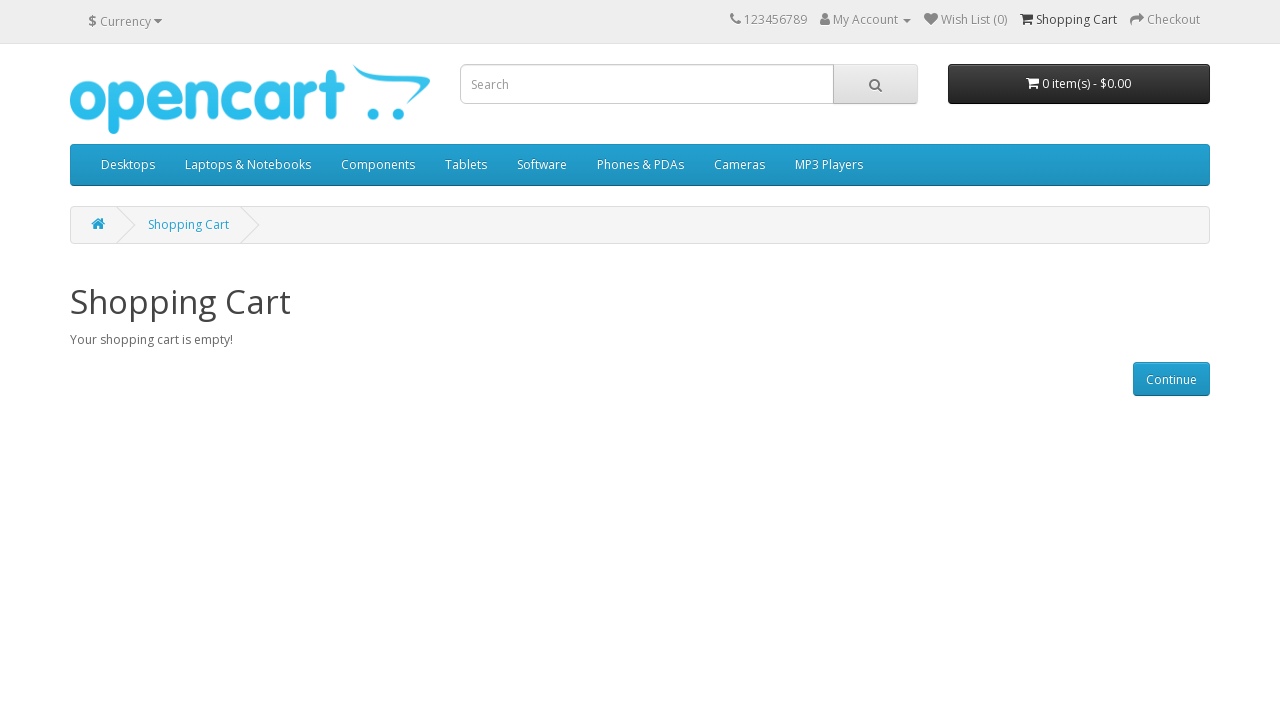

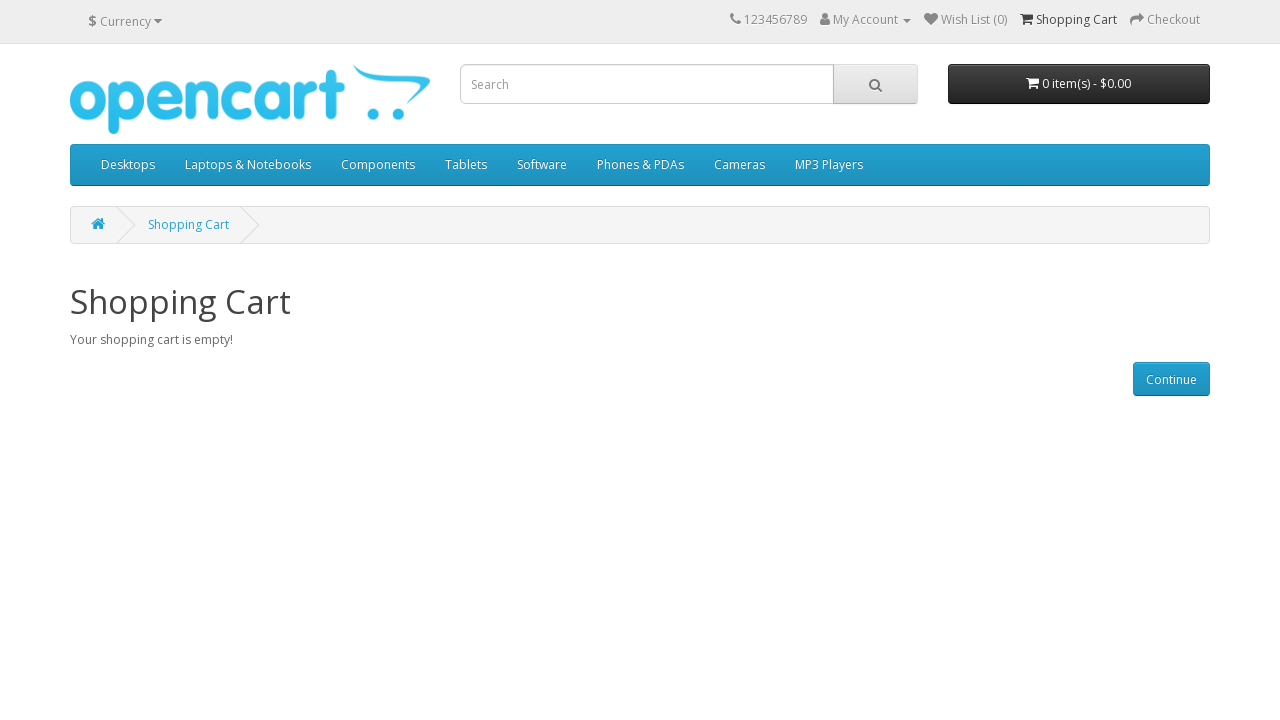